Tests form validation by entering a phone number longer than allowed maximum length

Starting URL: https://demoqa.com/automation-practice-form

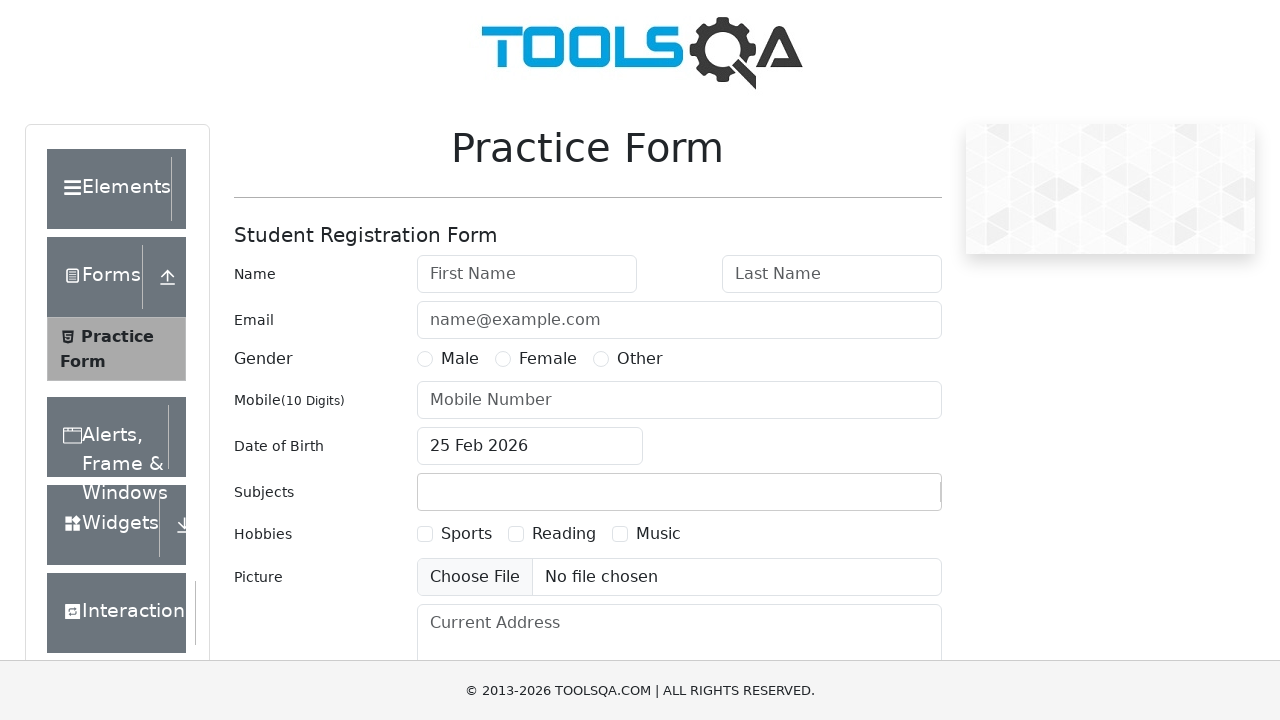

Filled first name field with 'Kate' on #firstName
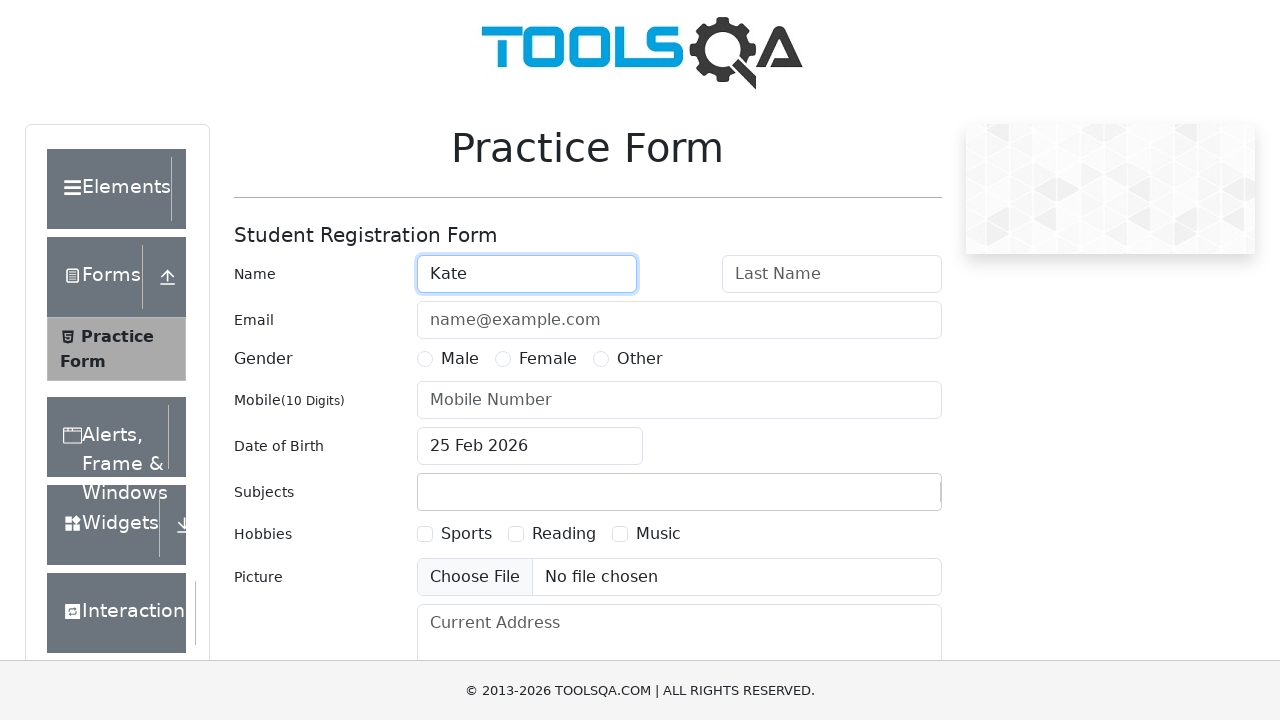

Filled last name field with 'Shulinina' on #lastName
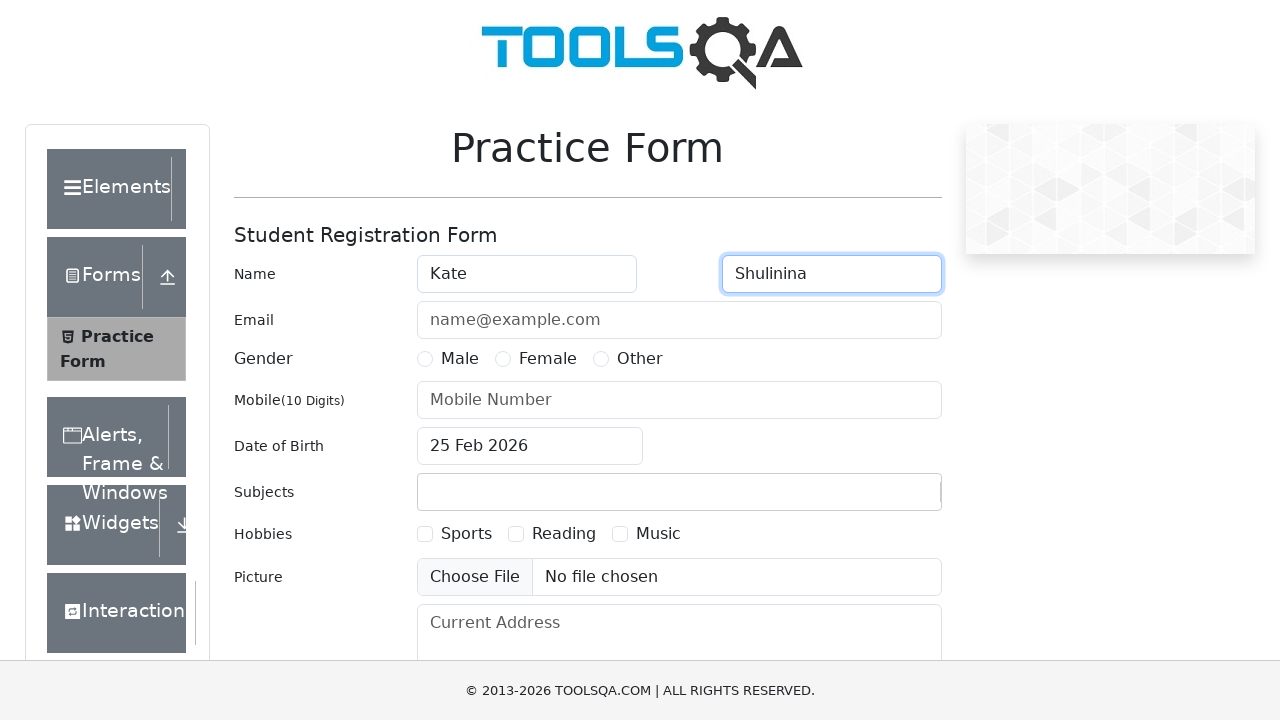

Selected Female gender option at (548, 359) on text=Female
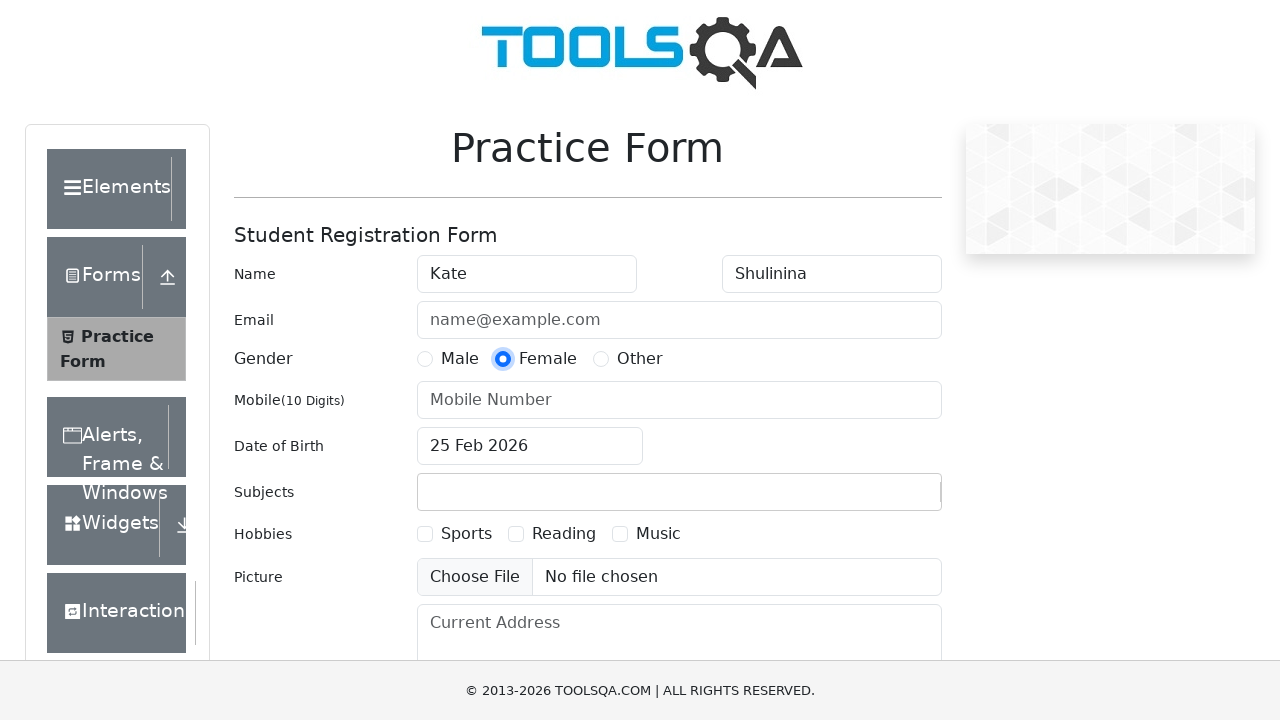

Filled phone number field with invalid length '012345678910' (12 digits) on #userNumber
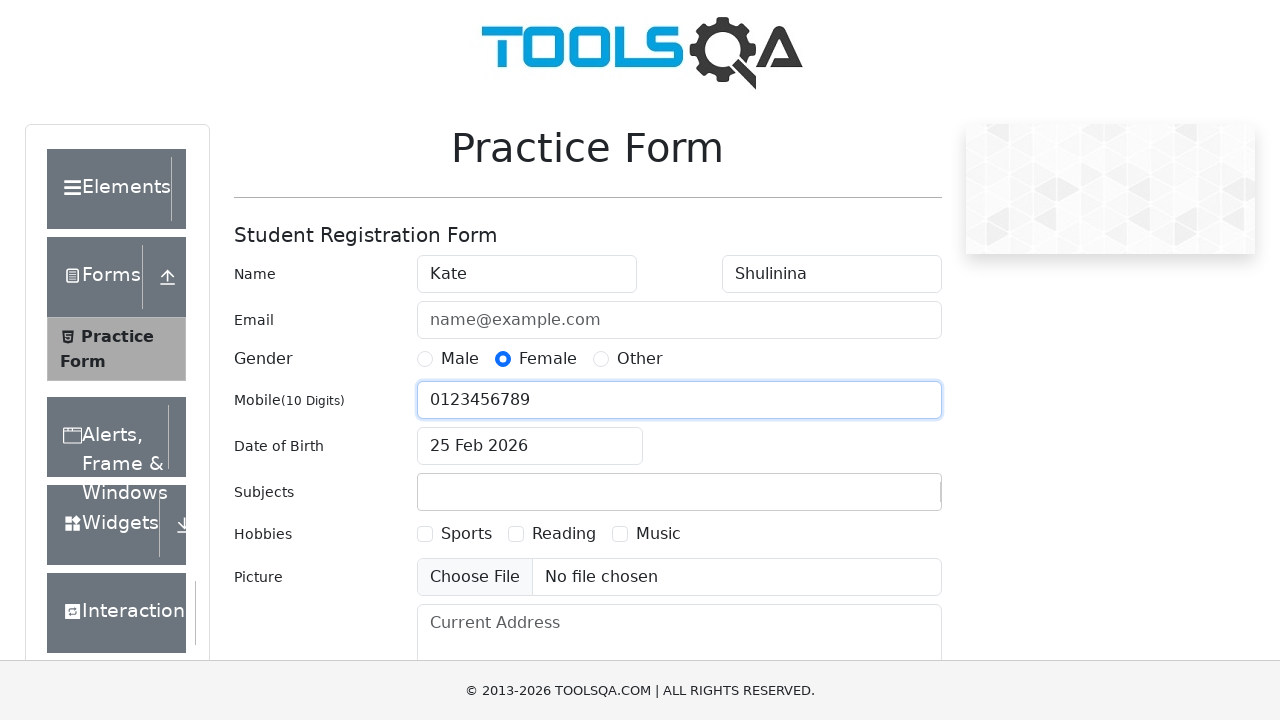

Clicked date of birth input field to open date picker at (530, 446) on #dateOfBirthInput
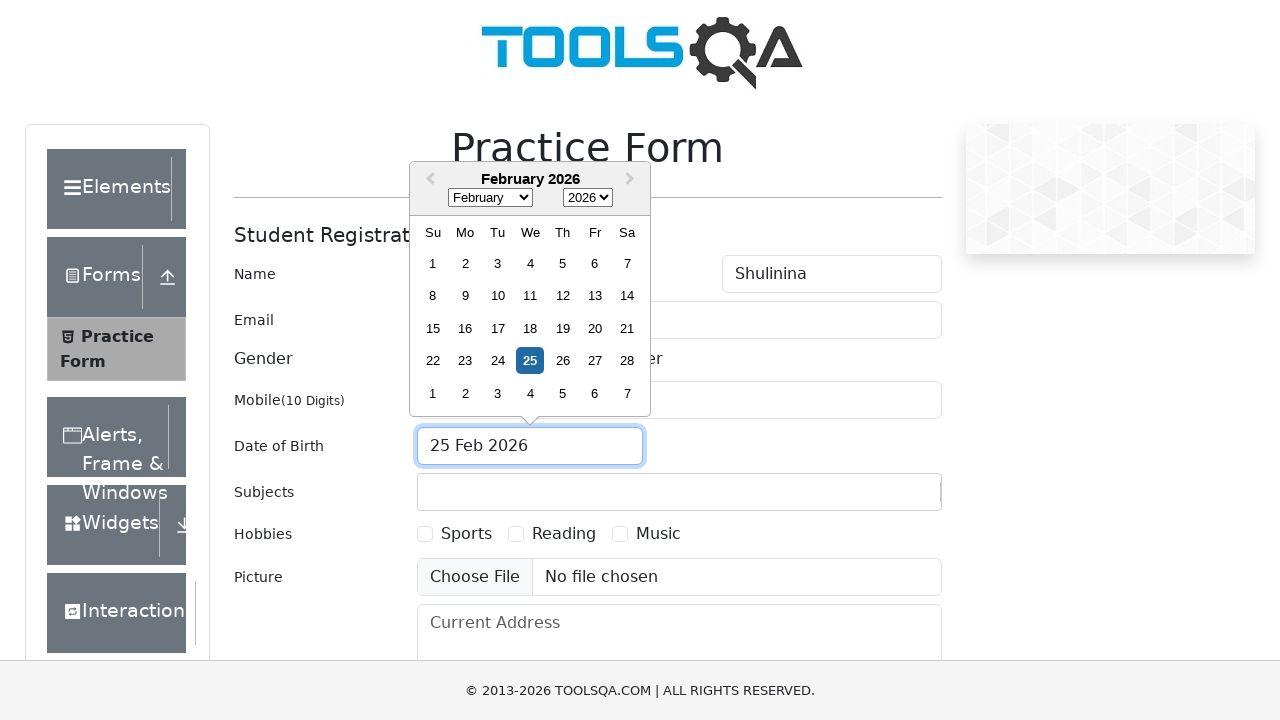

Selected year 1995 from date picker on .react-datepicker__year-select
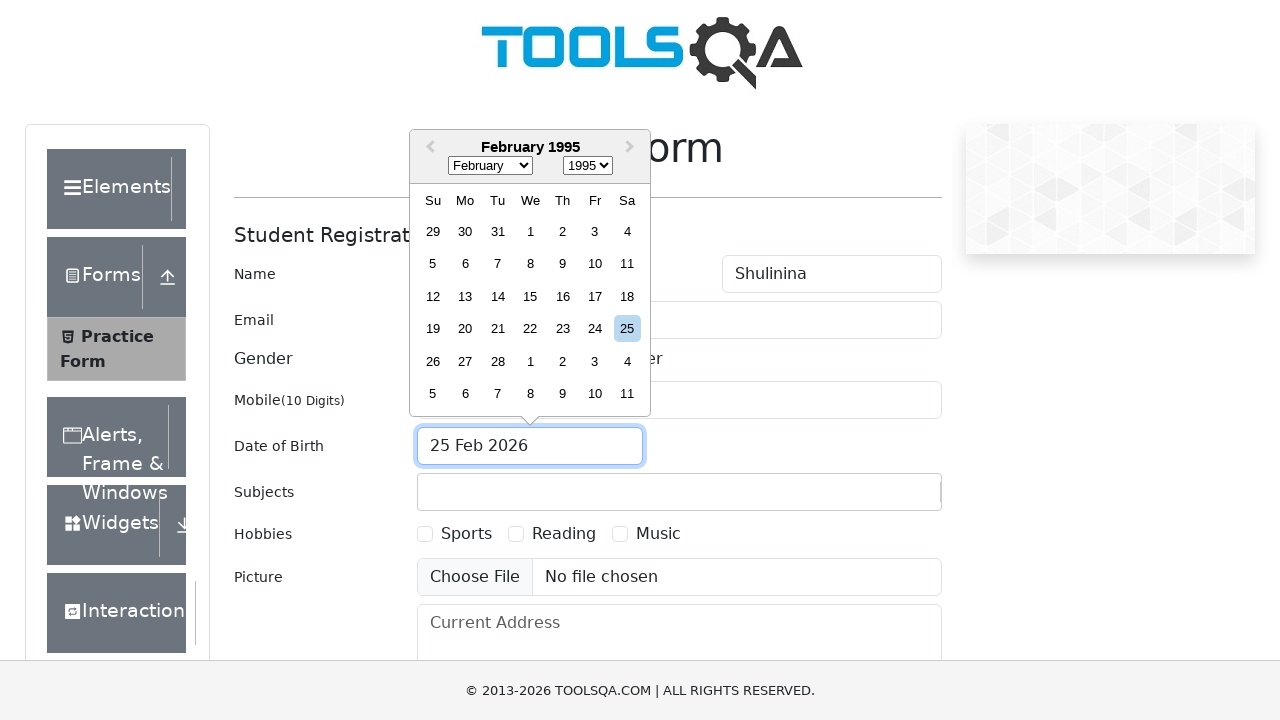

Selected September from date picker on .react-datepicker__month-select
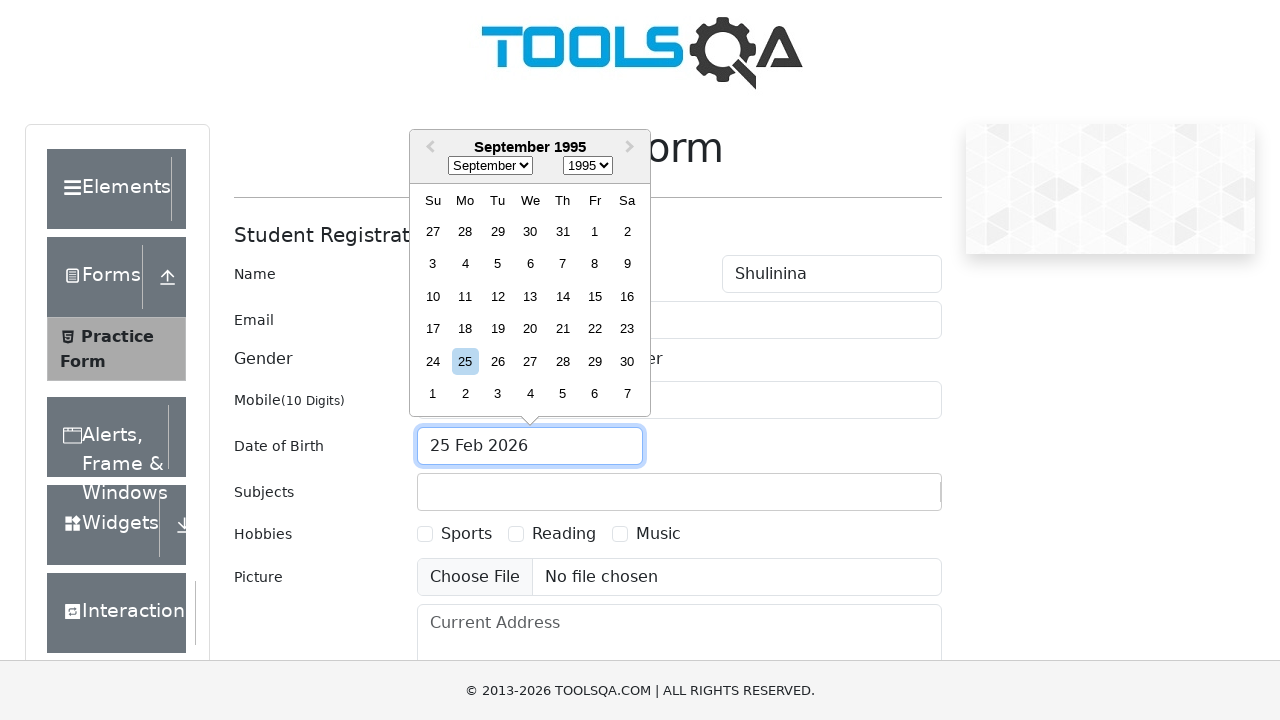

Selected 6th day from date picker at (530, 264) on .react-datepicker__day.react-datepicker__day--006
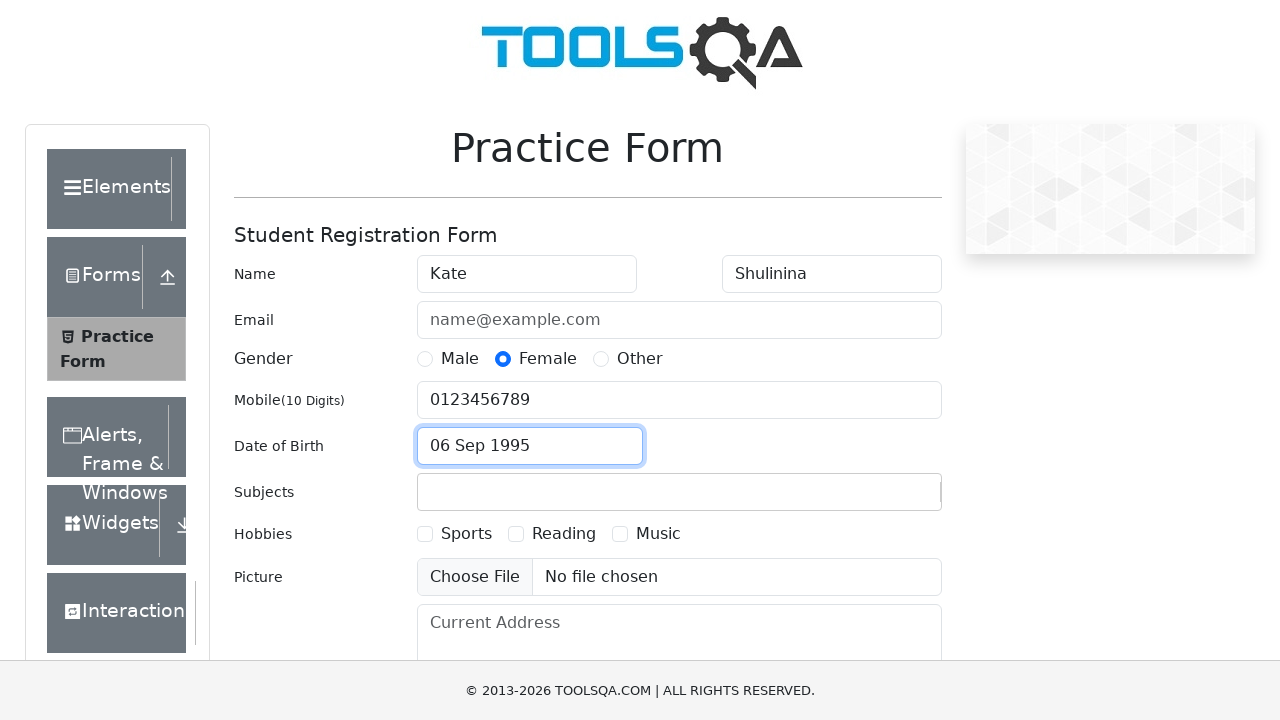

Scrolled to submit button
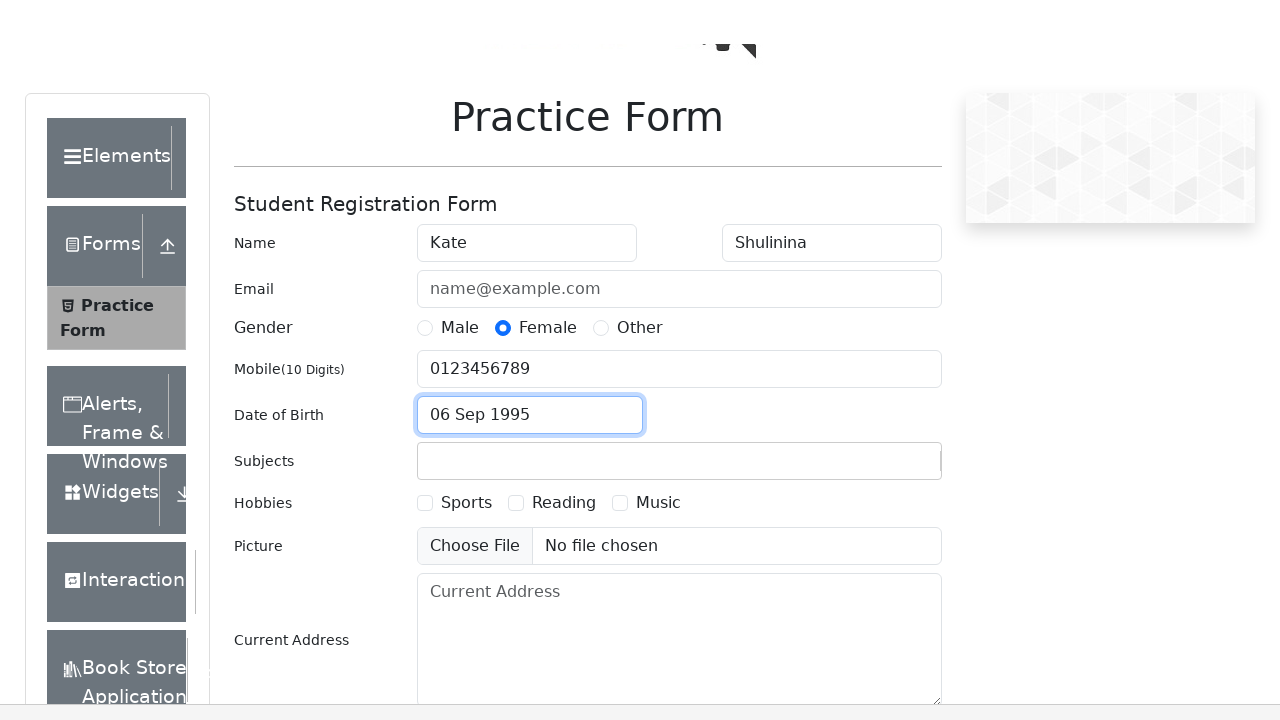

Clicked submit button to submit the form at (885, 499) on #submit
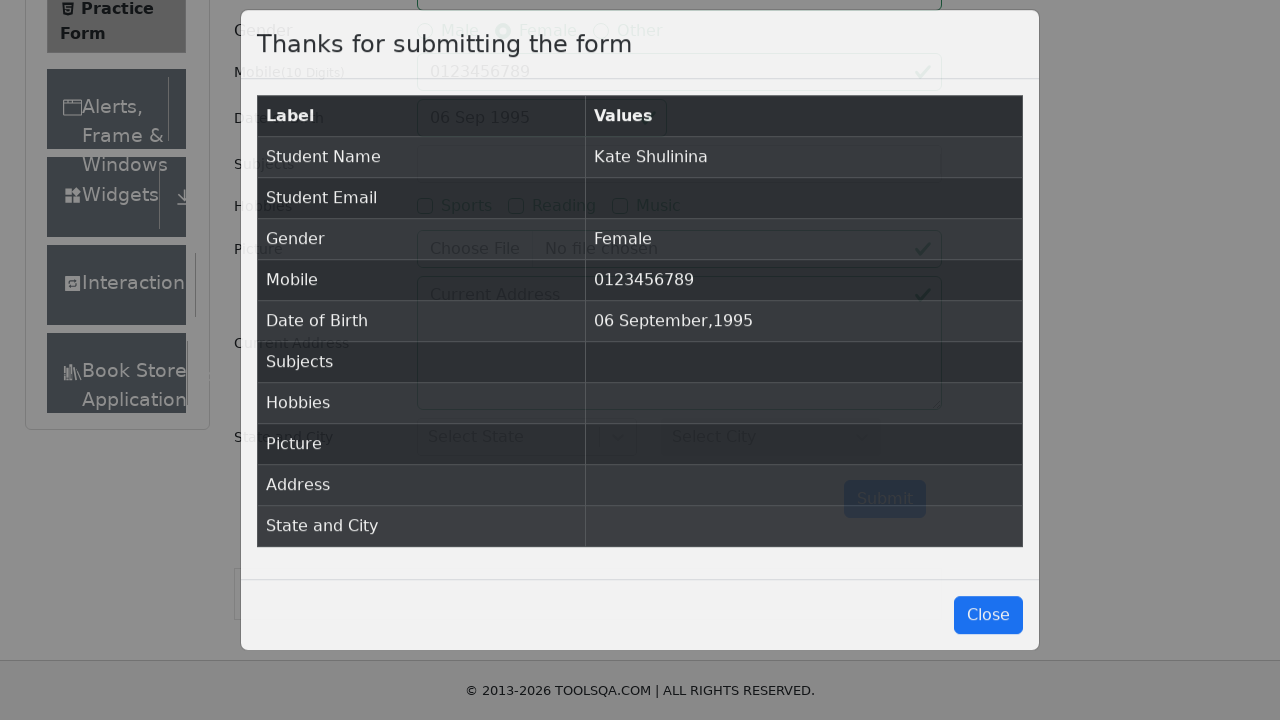

Verified that submission table appeared with truncated phone number
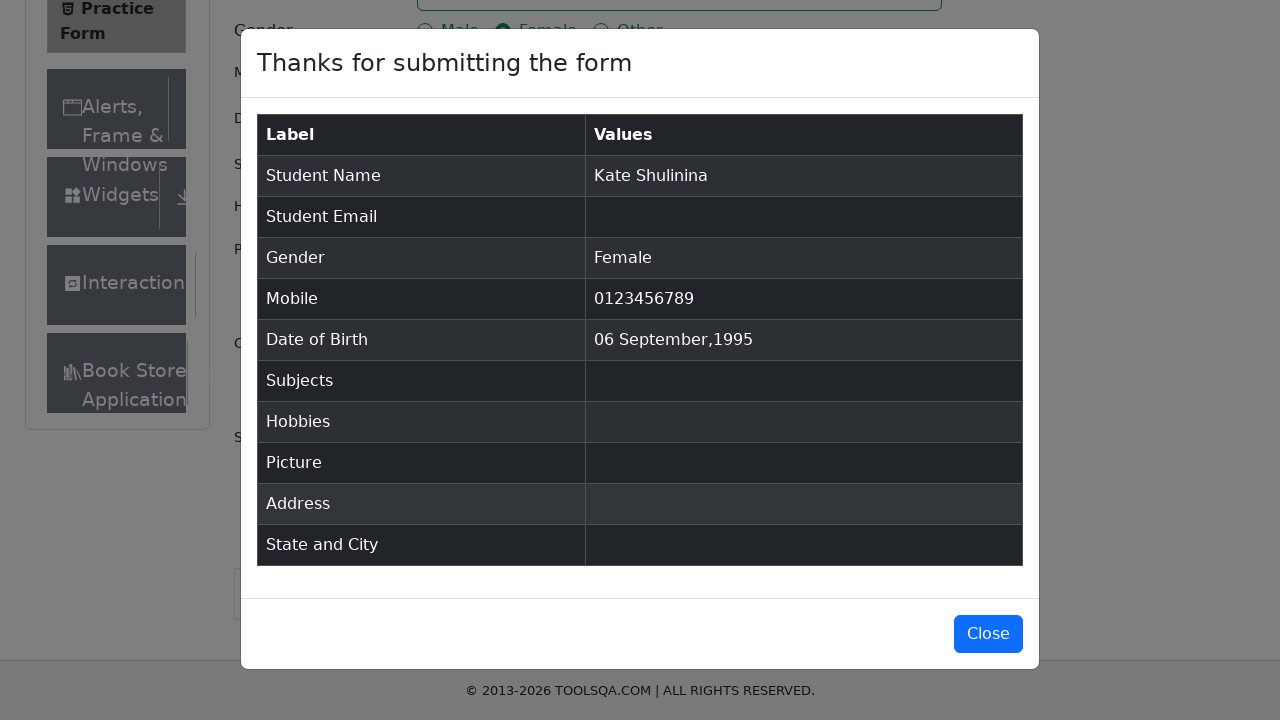

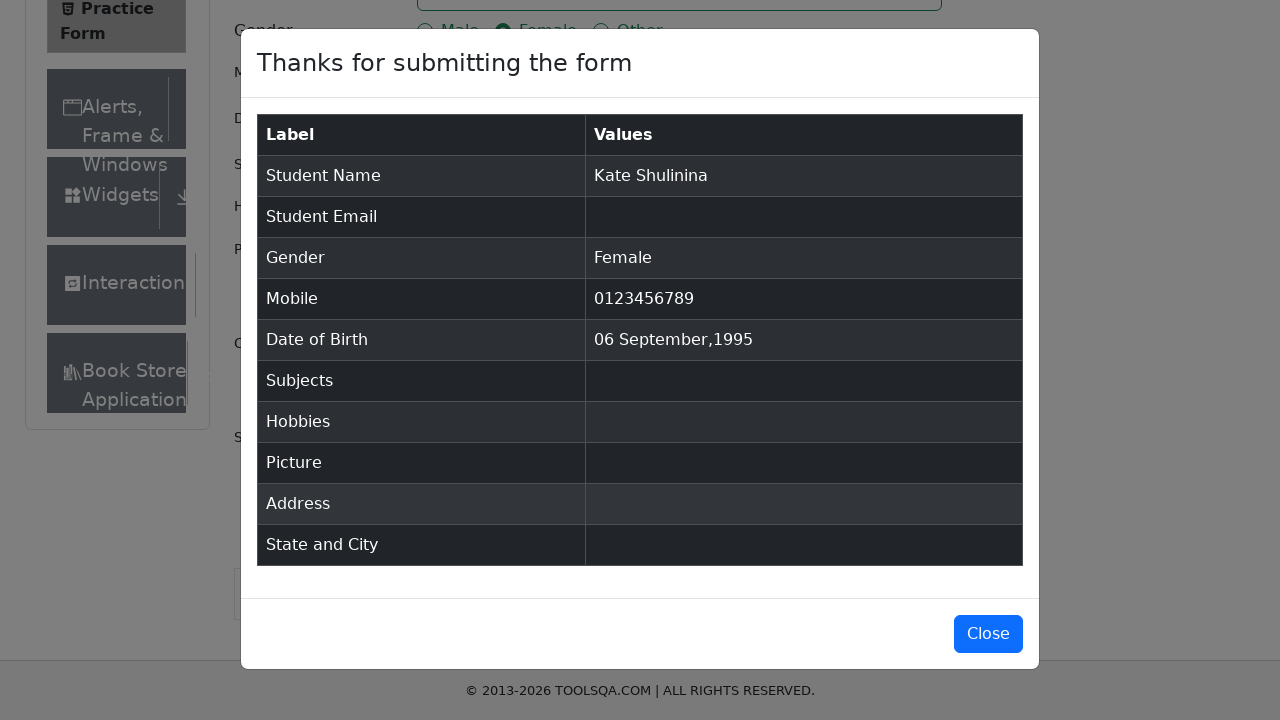